Tests that todo data persists after page reload by creating items, marking one complete, and reloading.

Starting URL: https://demo.playwright.dev/todomvc

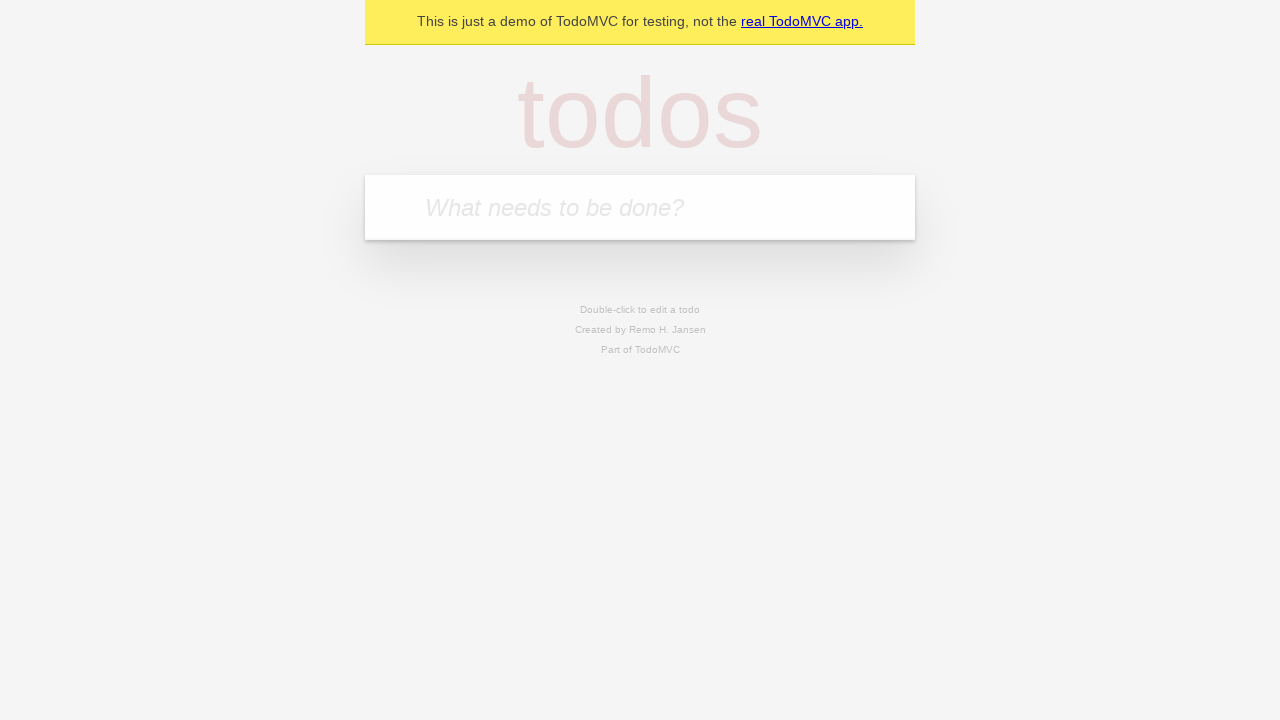

Filled new todo input with 'buy some cheese' on .new-todo
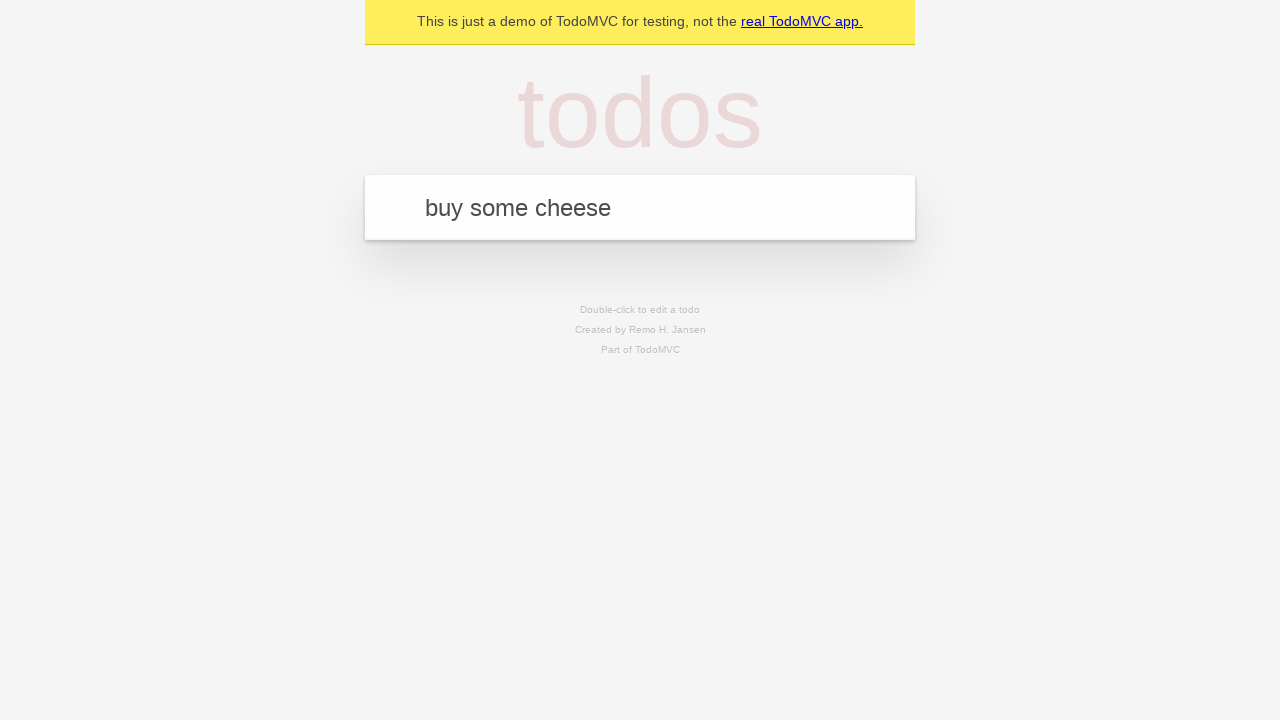

Pressed Enter to create first todo item on .new-todo
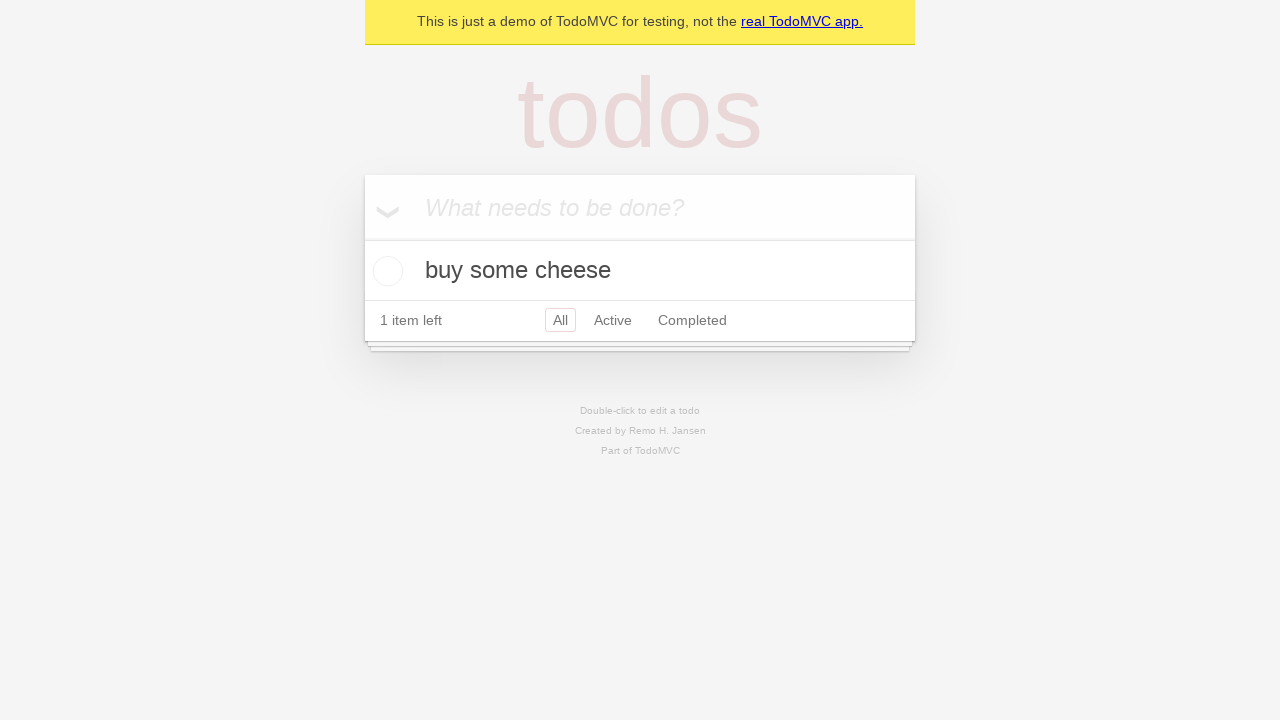

Filled new todo input with 'feed the cat' on .new-todo
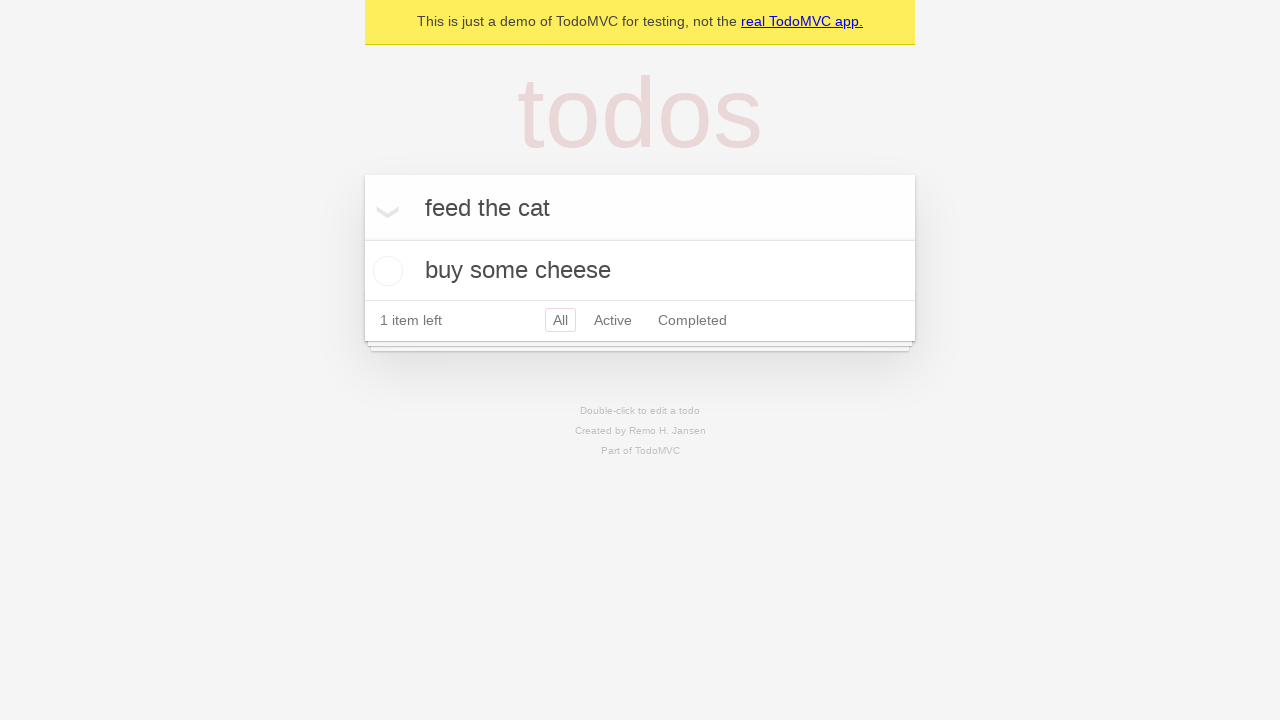

Pressed Enter to create second todo item on .new-todo
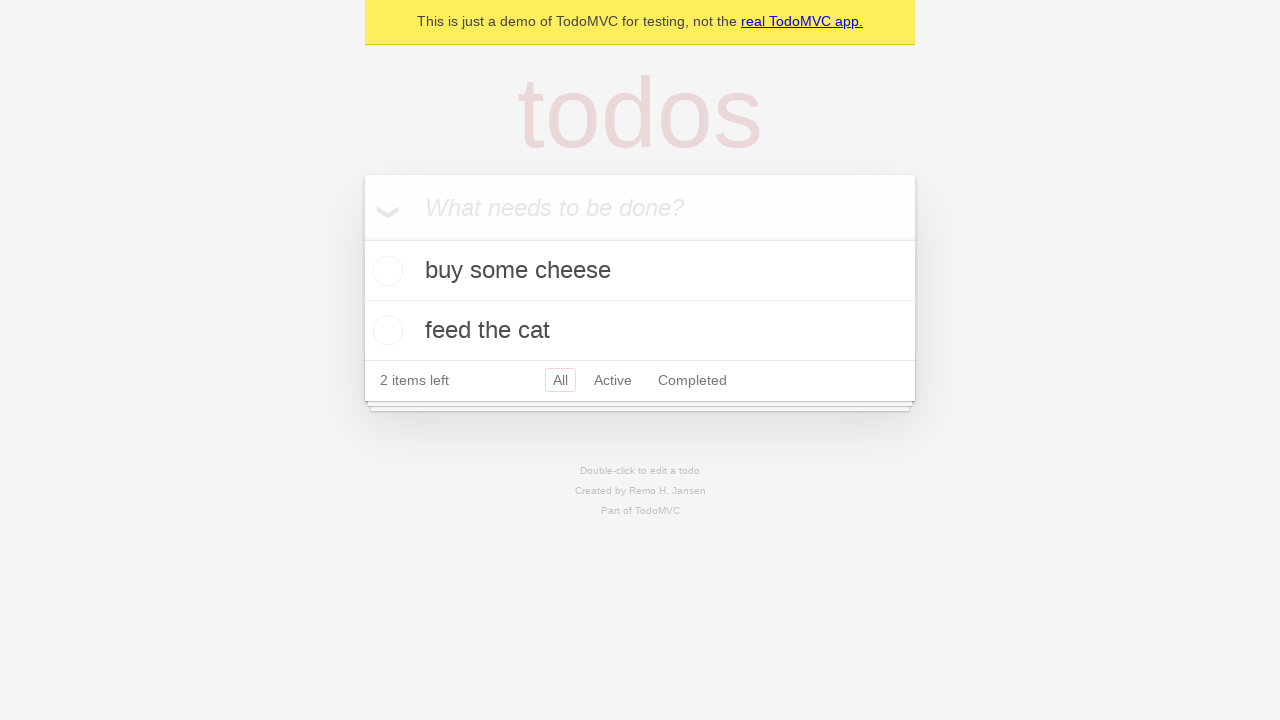

Waited for both todo items to be visible in the list
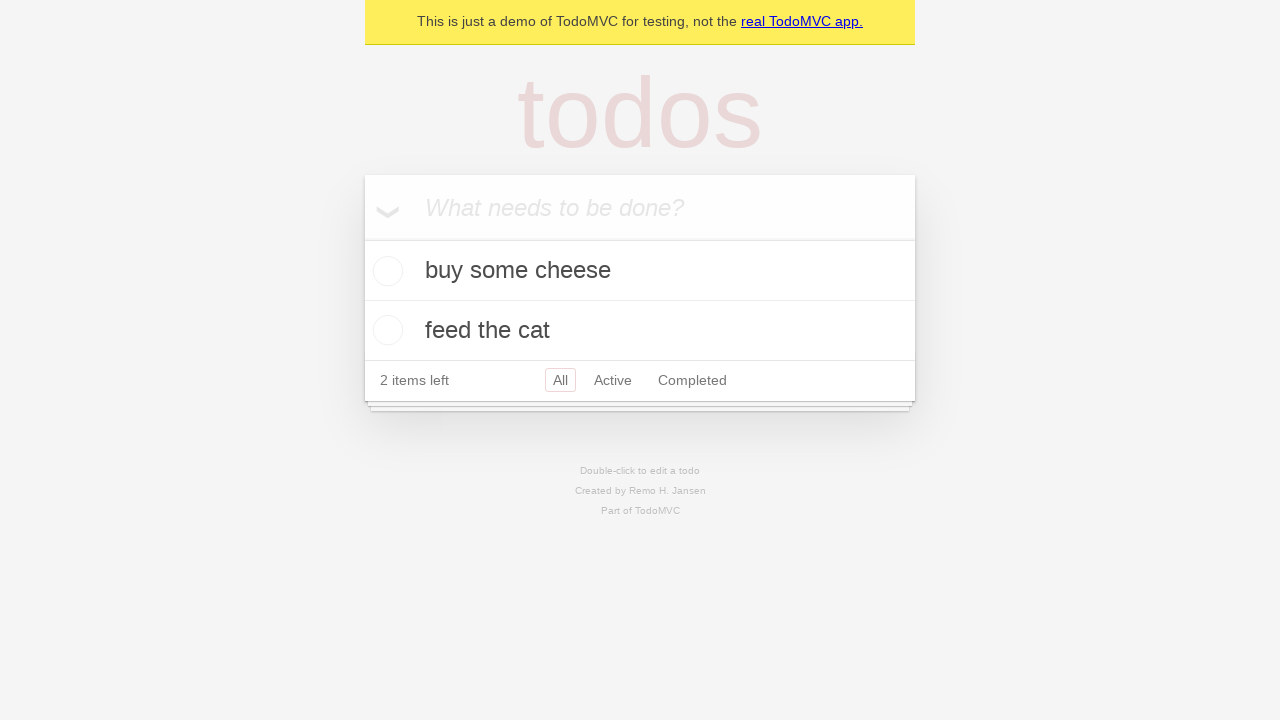

Located all todo items in the list
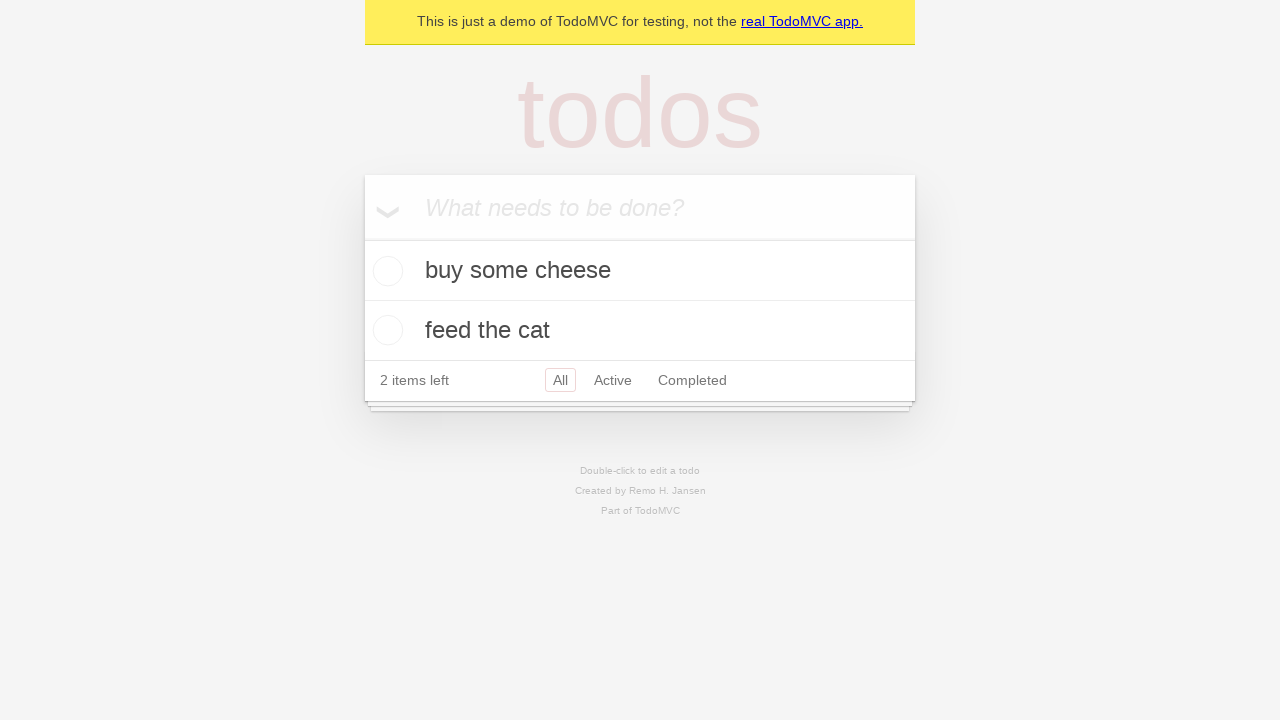

Marked first todo item as complete at (385, 271) on .todo-list li >> nth=0 >> .toggle
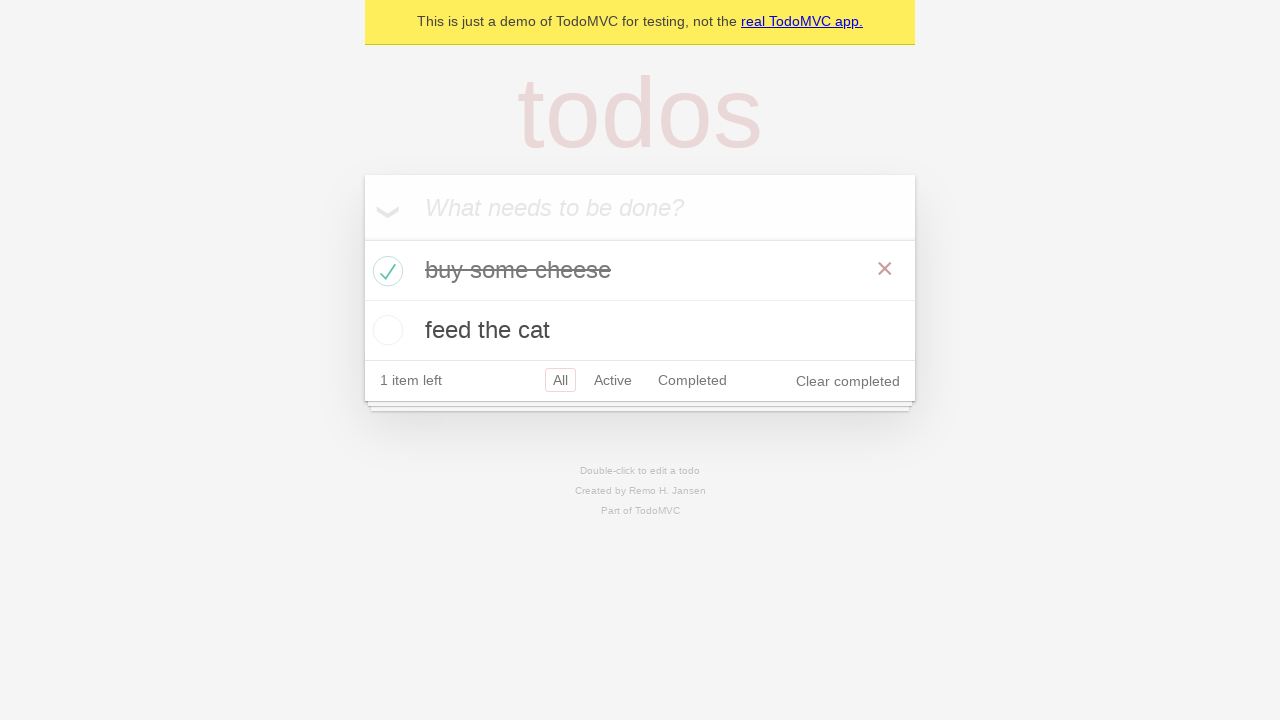

Reloaded the page to test data persistence
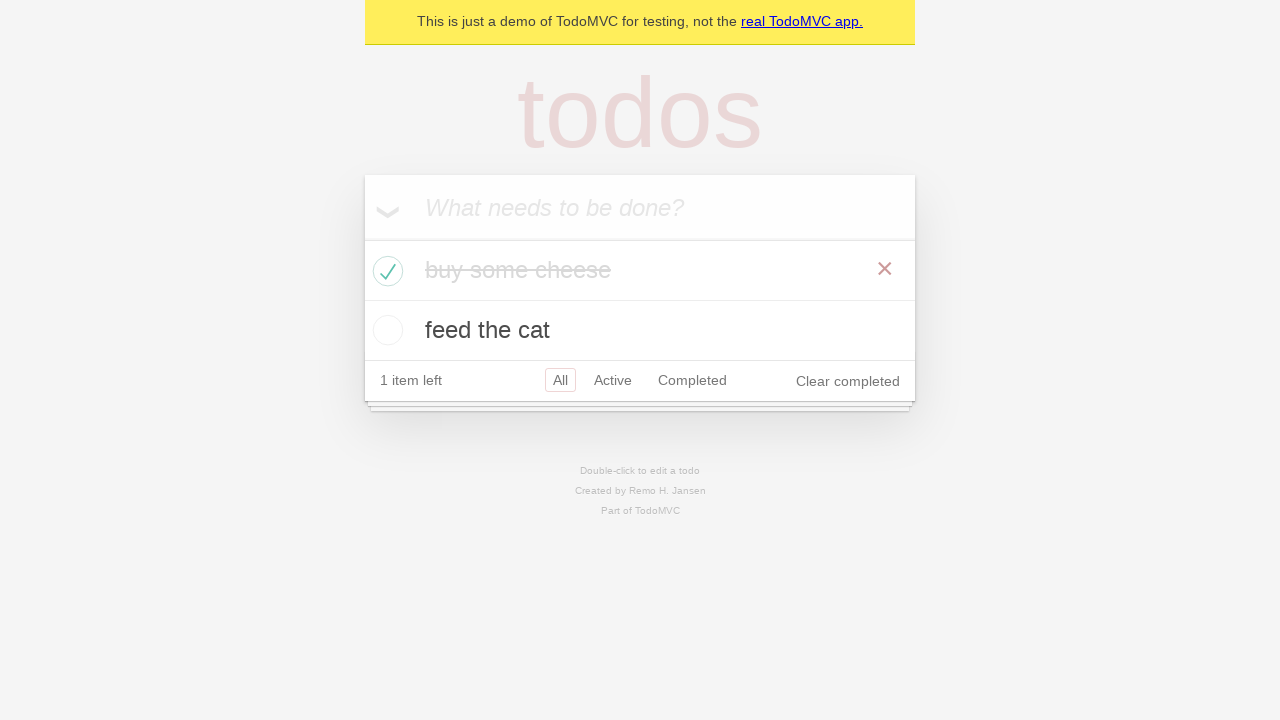

Waited for todo items to reload and persist after page refresh
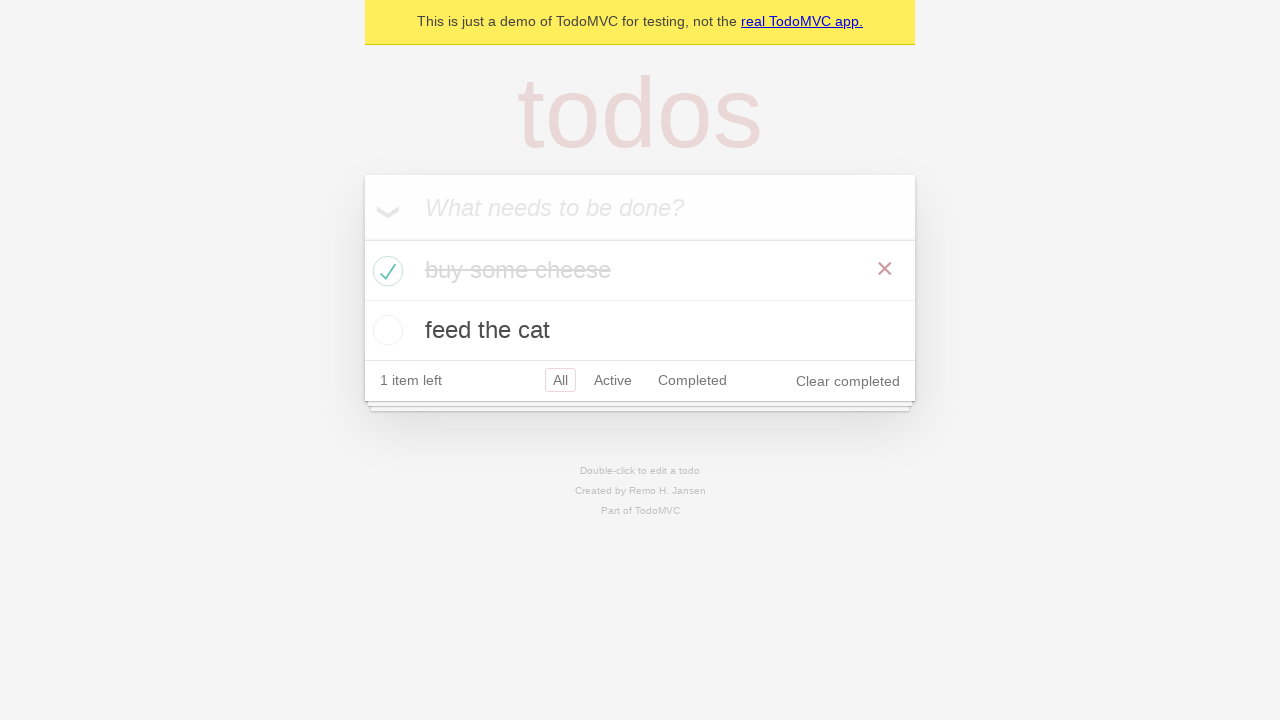

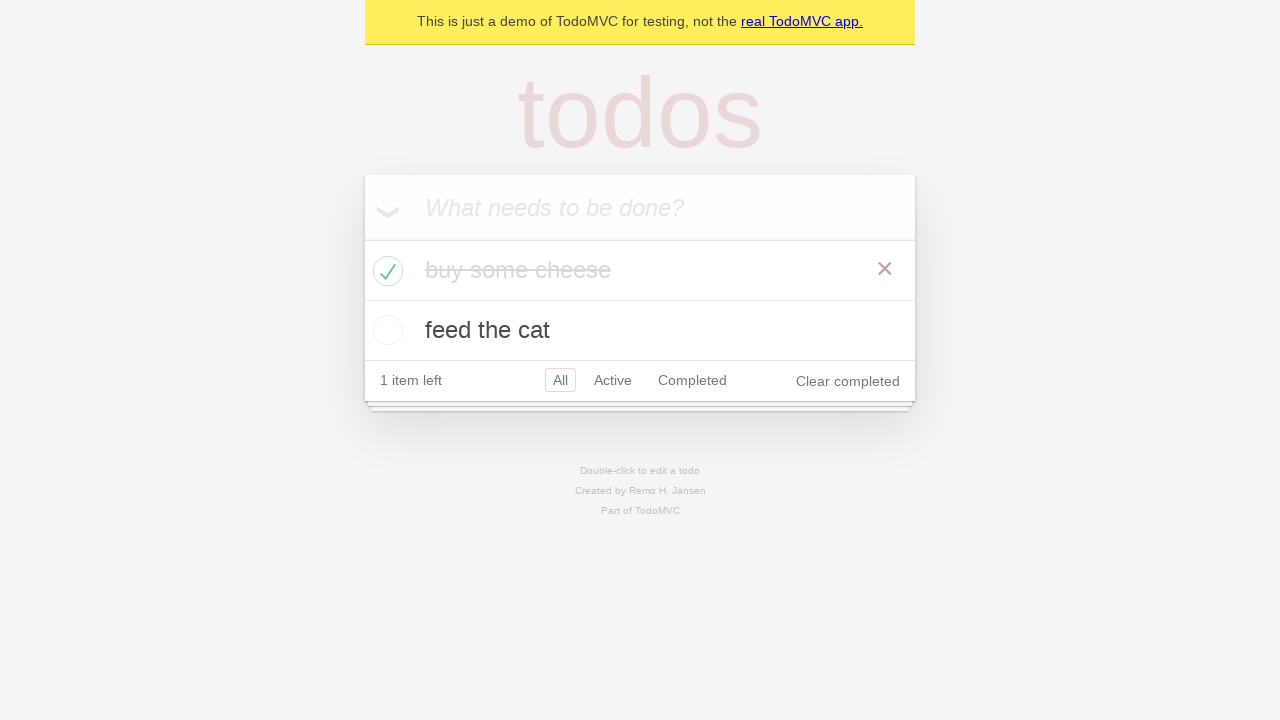